Tests the news search functionality on cnyes.com by searching for a keyword and scrolling through the infinite scroll results to load more articles.

Starting URL: https://www.cnyes.com/search/news?keyword=台積電

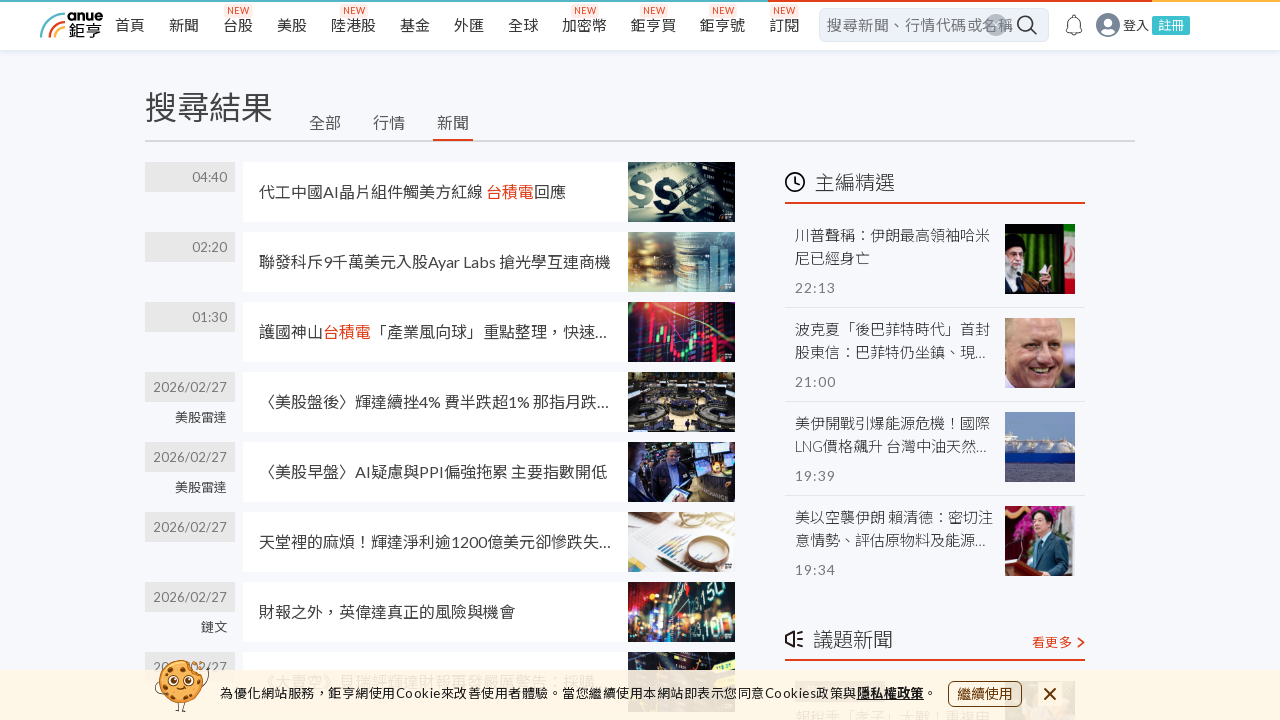

Initial search results loaded on cnyes.com news search page
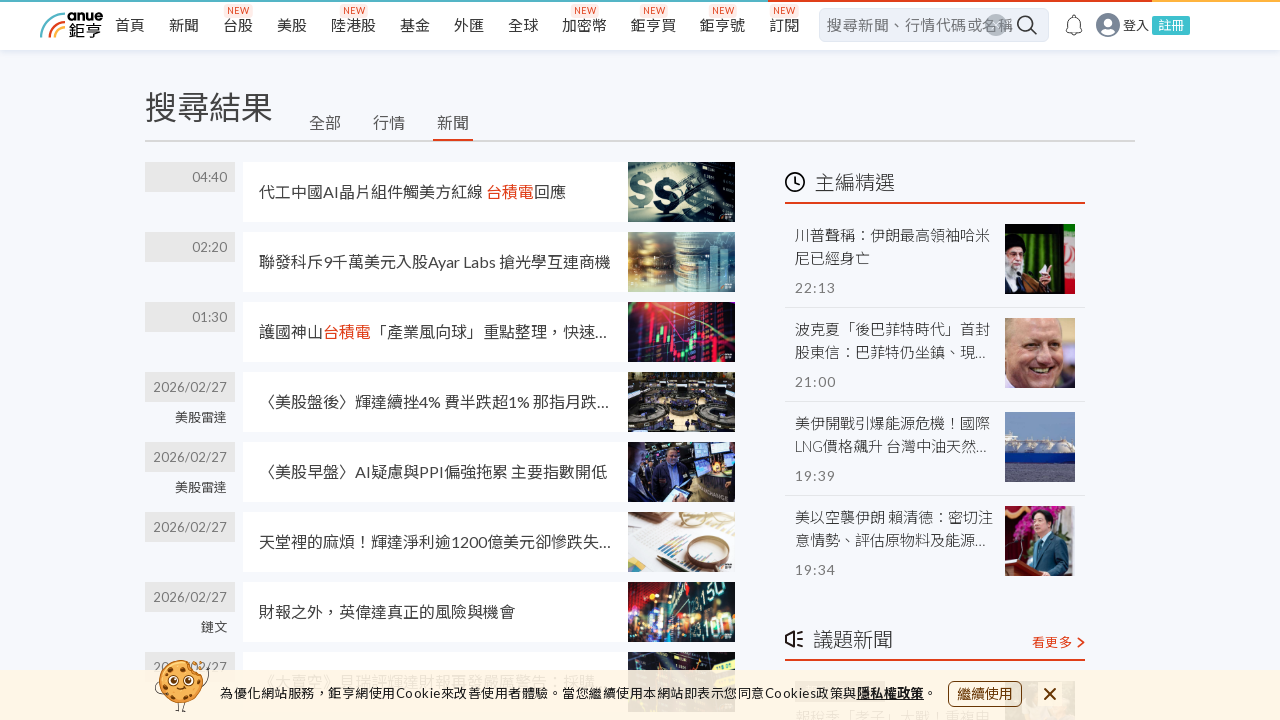

Retrieved initial page scroll height
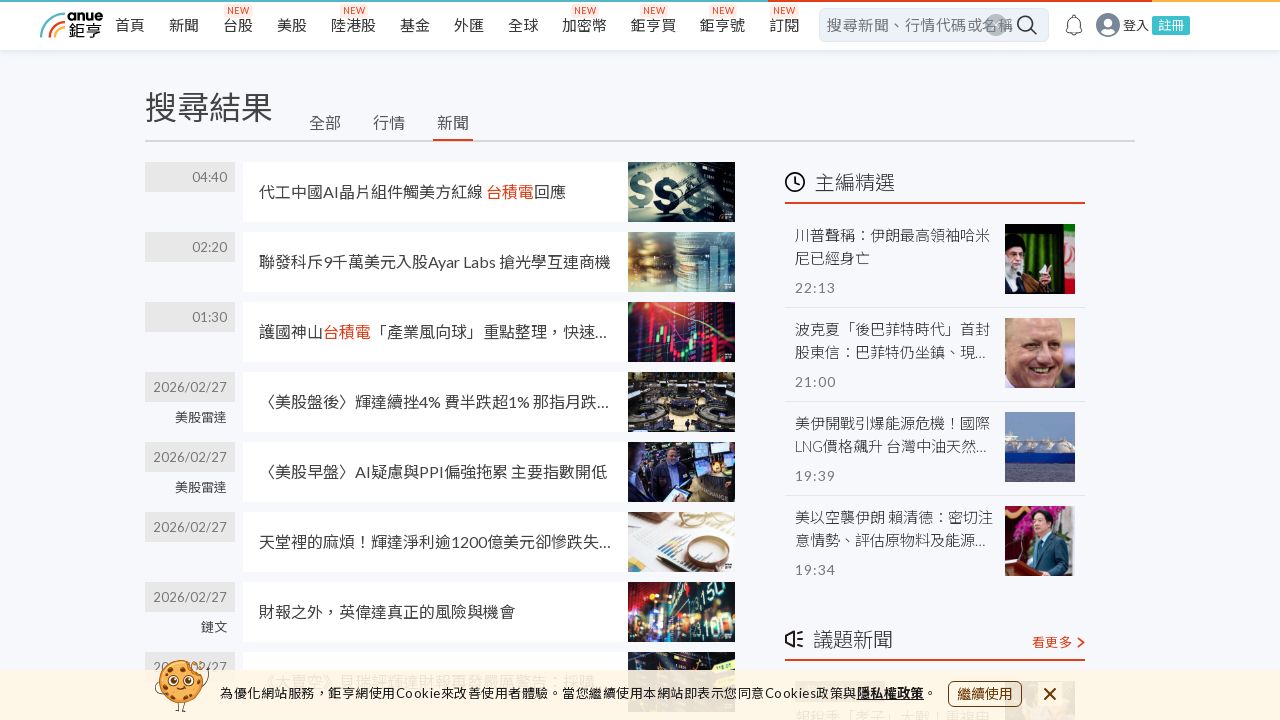

Scrolled down to bottom of page to trigger infinite scroll
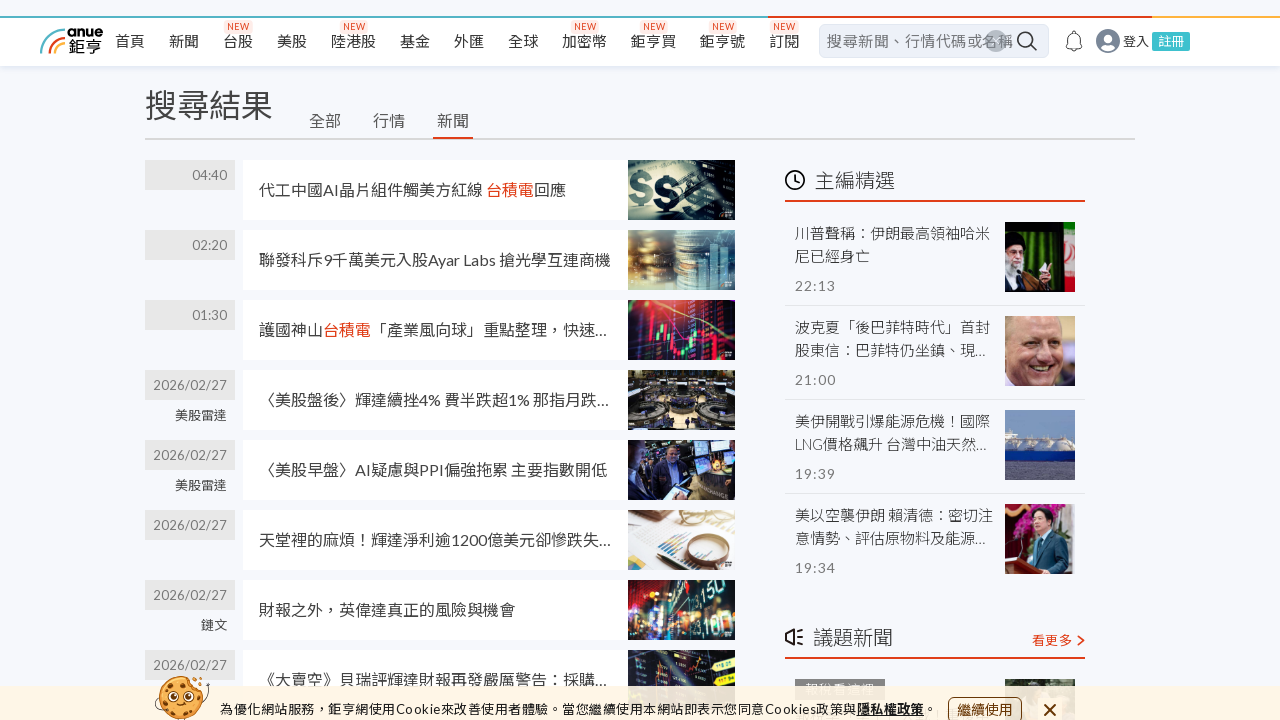

Waited 3 seconds for new articles to load
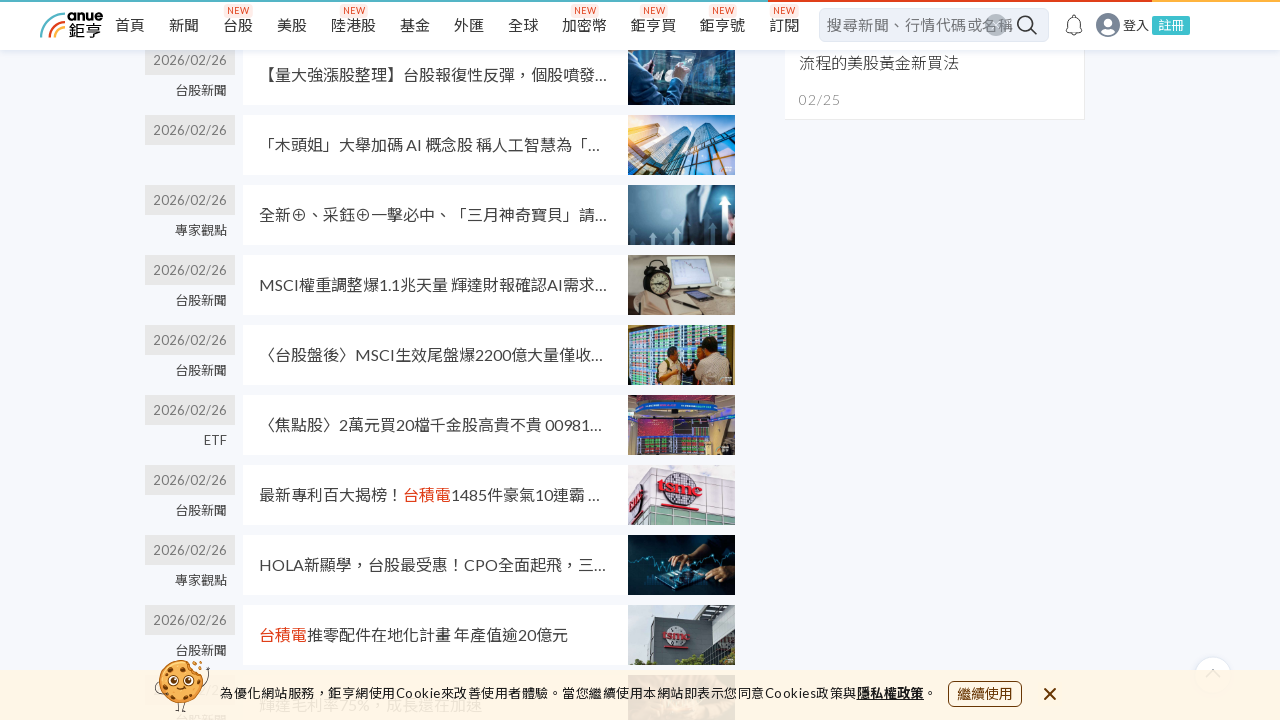

Scrolled down again to verify infinite scroll functionality
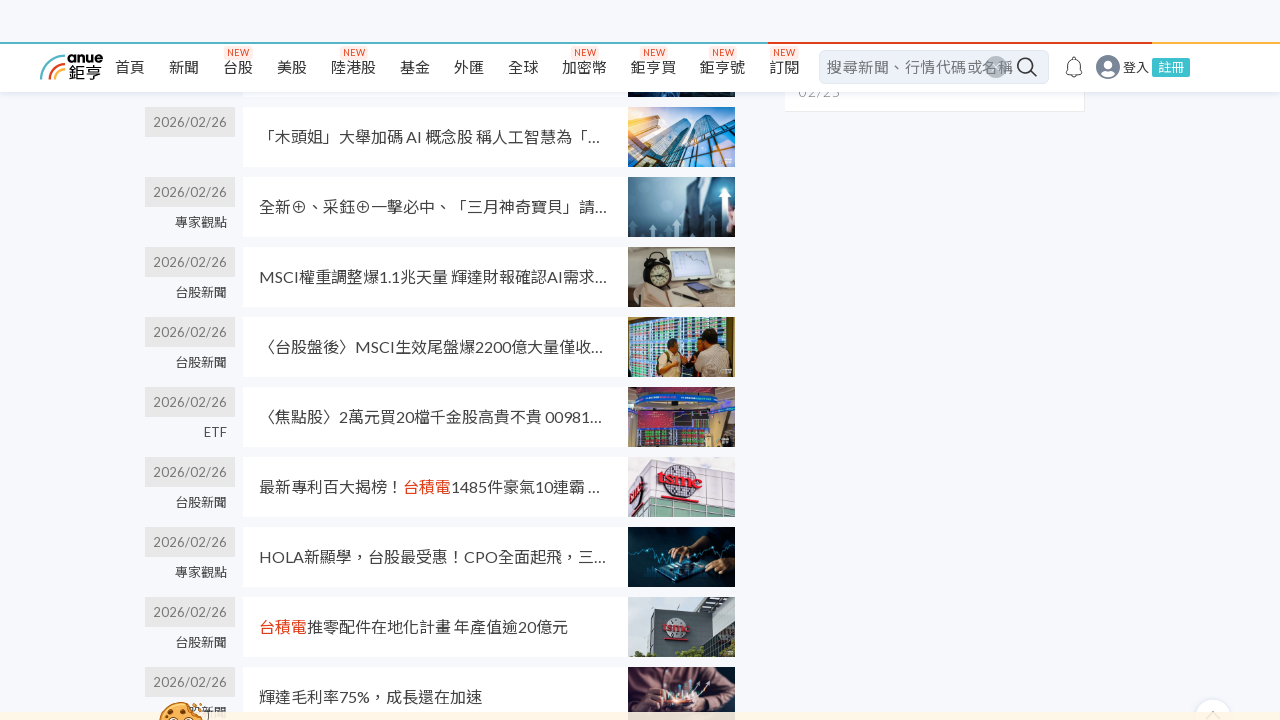

Waited 3 seconds for additional articles to load
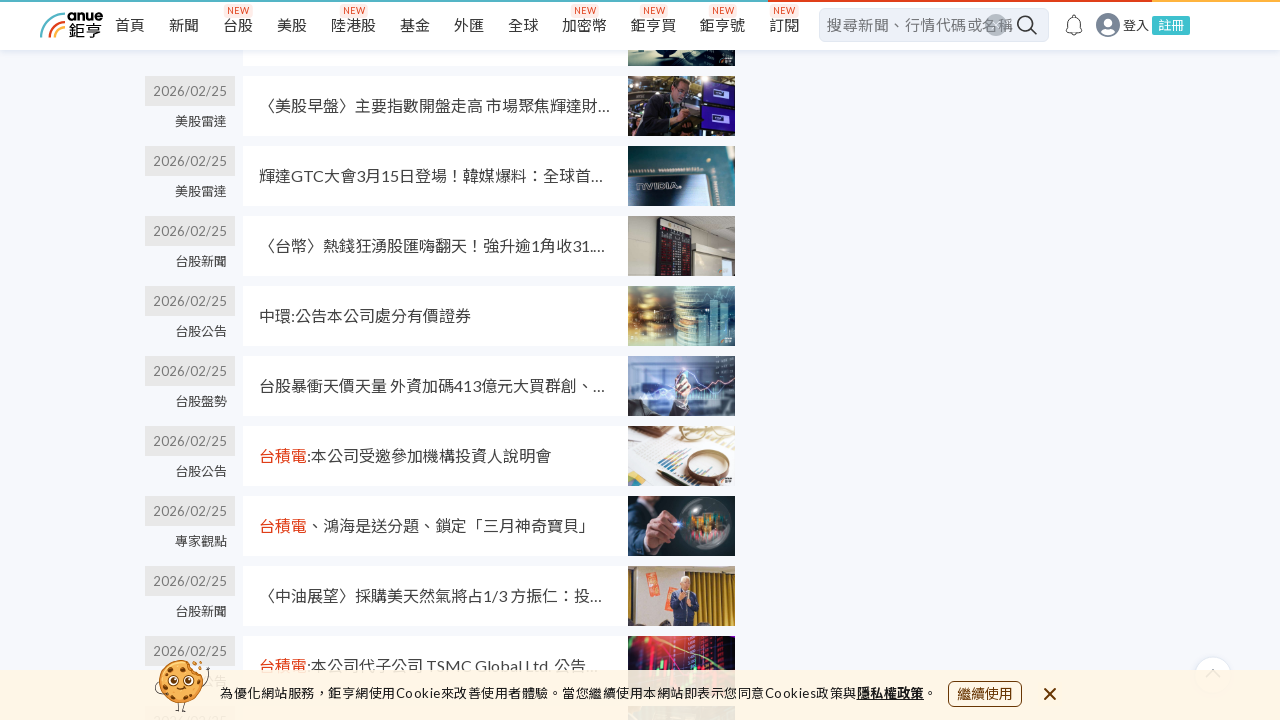

Verified articles are still present after infinite scroll
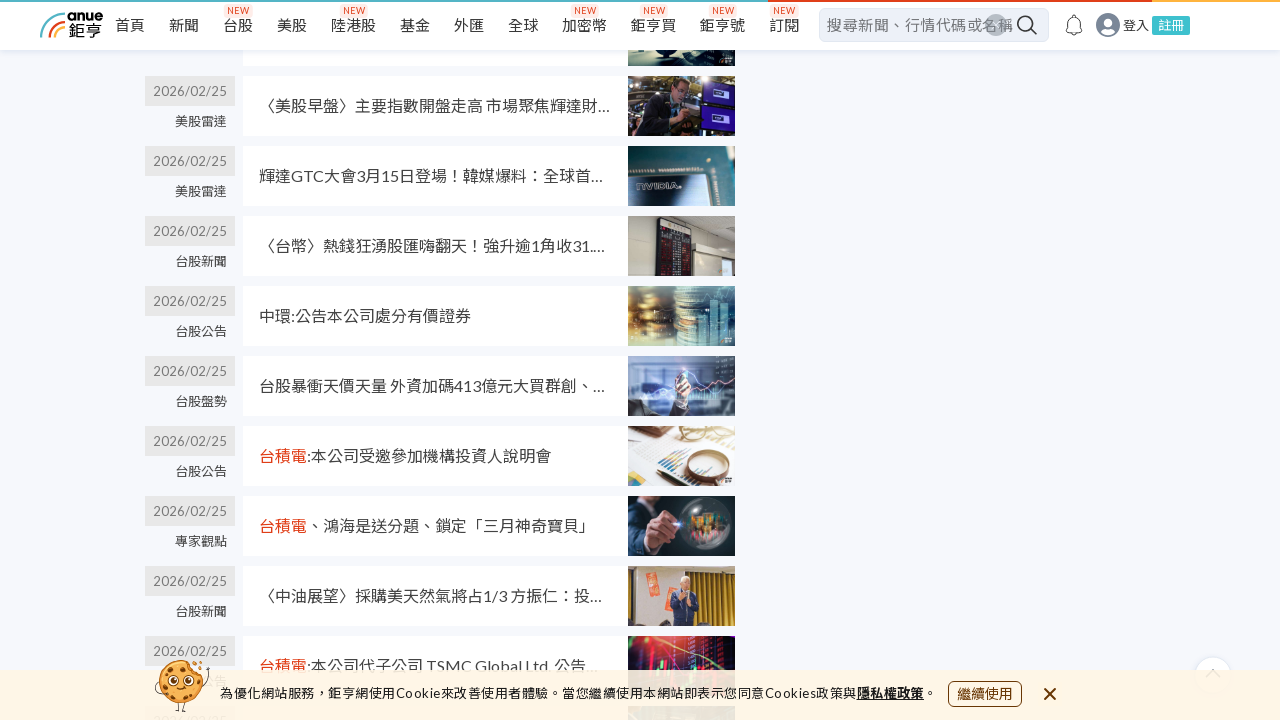

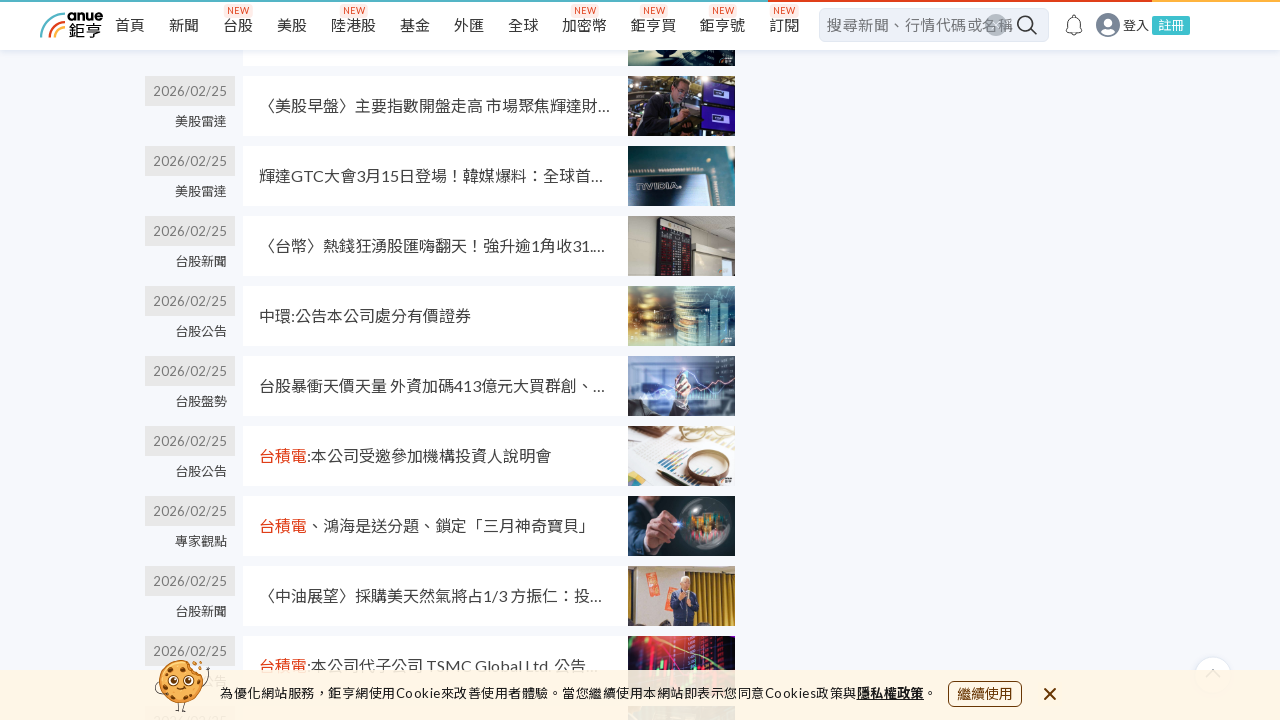